Tests a contact form submission by filling in name, email, and message fields, solving a simple math captcha by reading data attributes, and submitting the form.

Starting URL: https://www.ultimateqa.com/complicated-page/

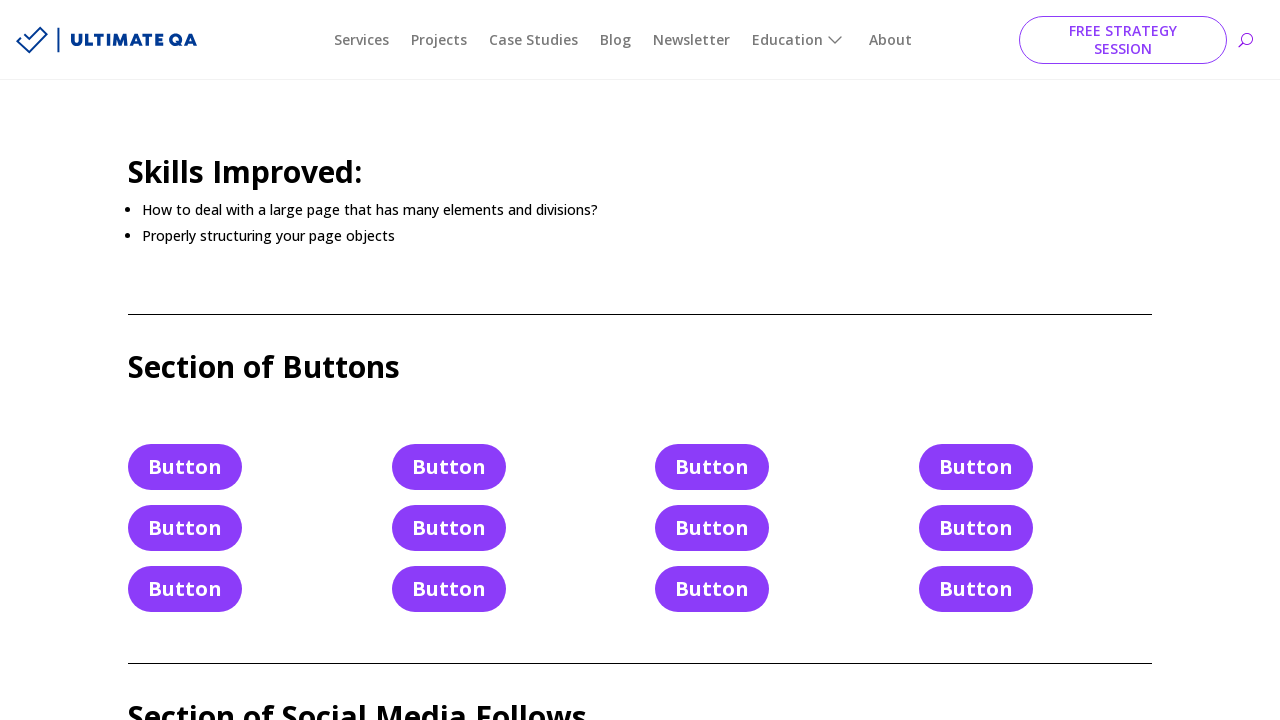

Filled name field with 'Bugs Bunny' on #et_pb_contact_name_0
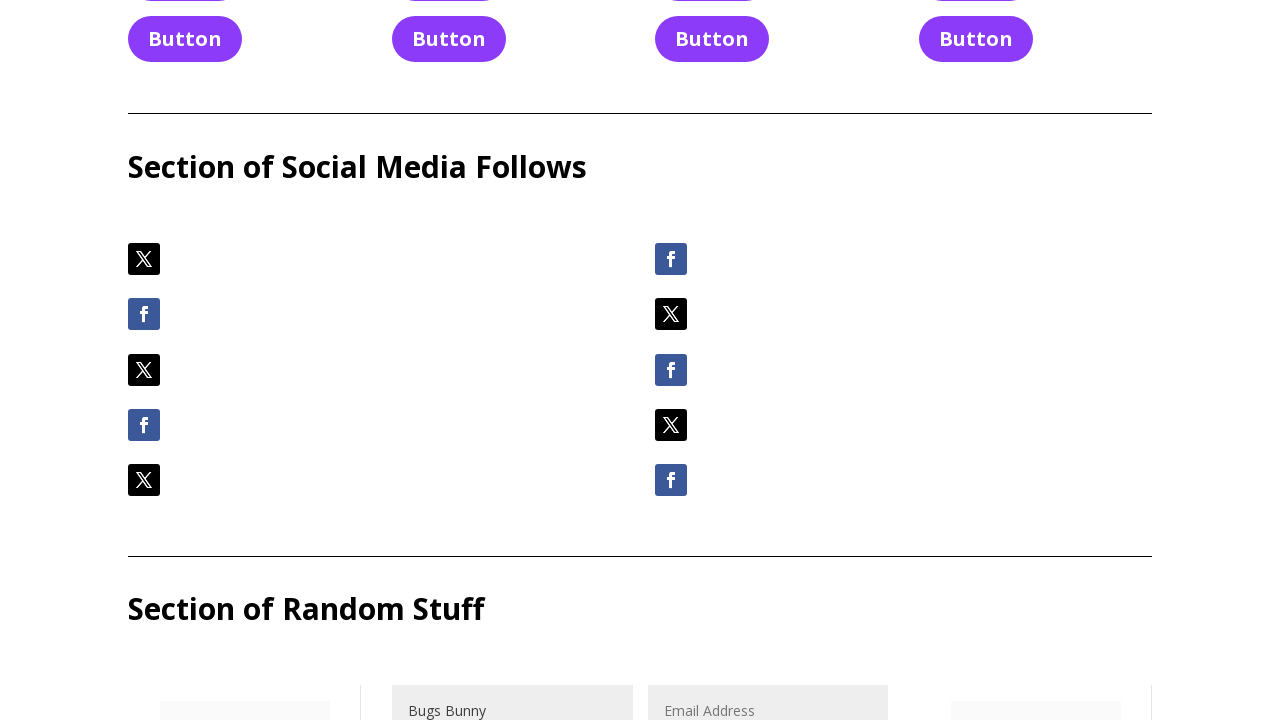

Filled email field with 'Bugs@WhatsUp.Doc' on #et_pb_contact_email_0
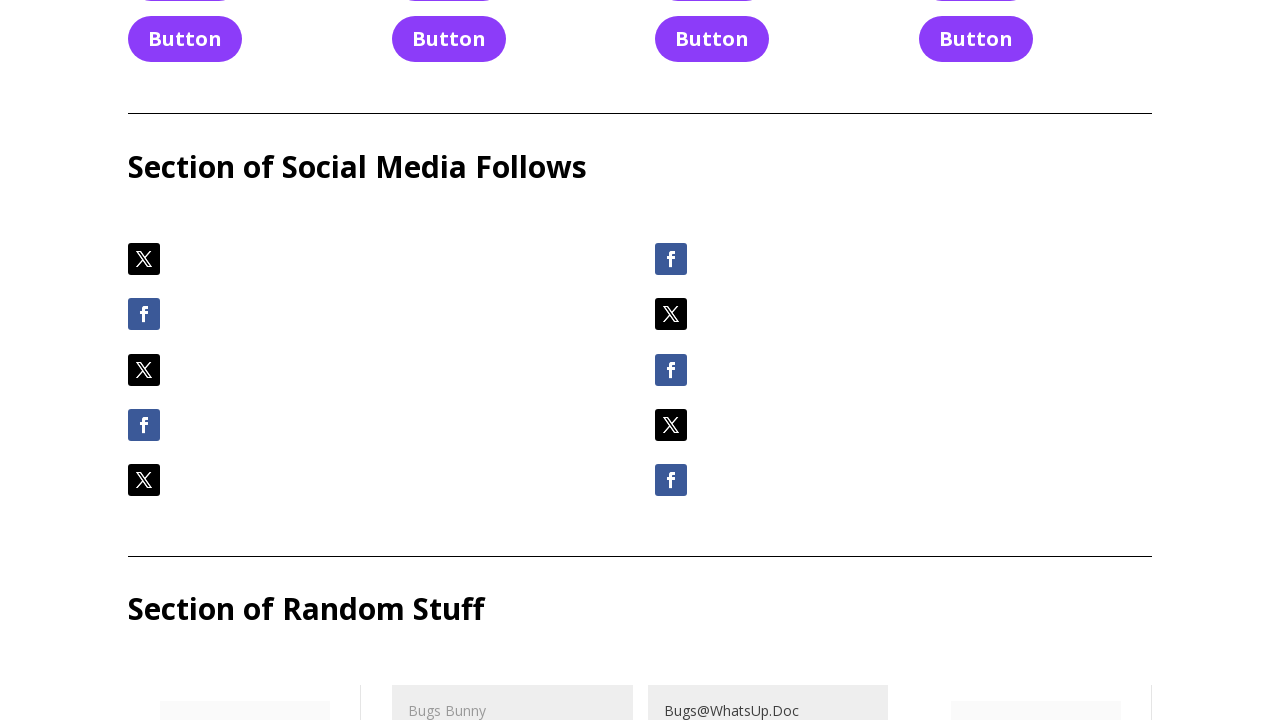

Filled message field with "What's up Doc?" on #et_pb_contact_message_0
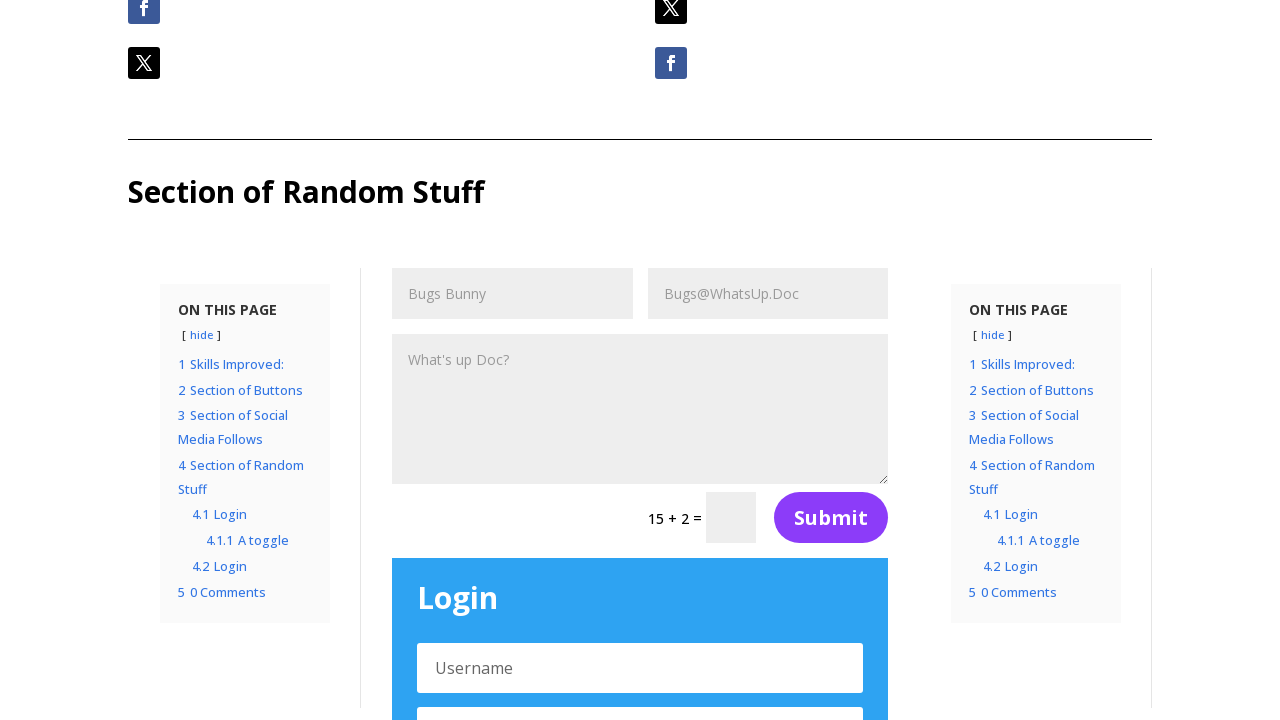

Located captcha element
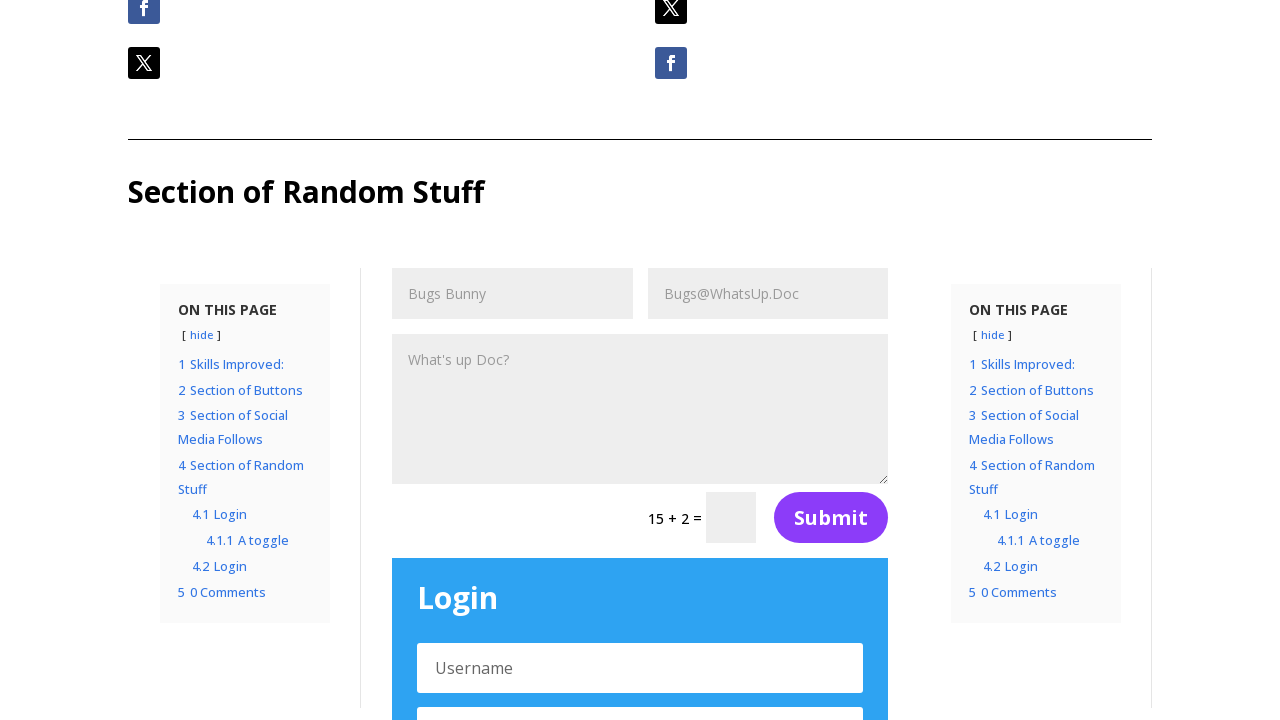

Retrieved first captcha digit: 15
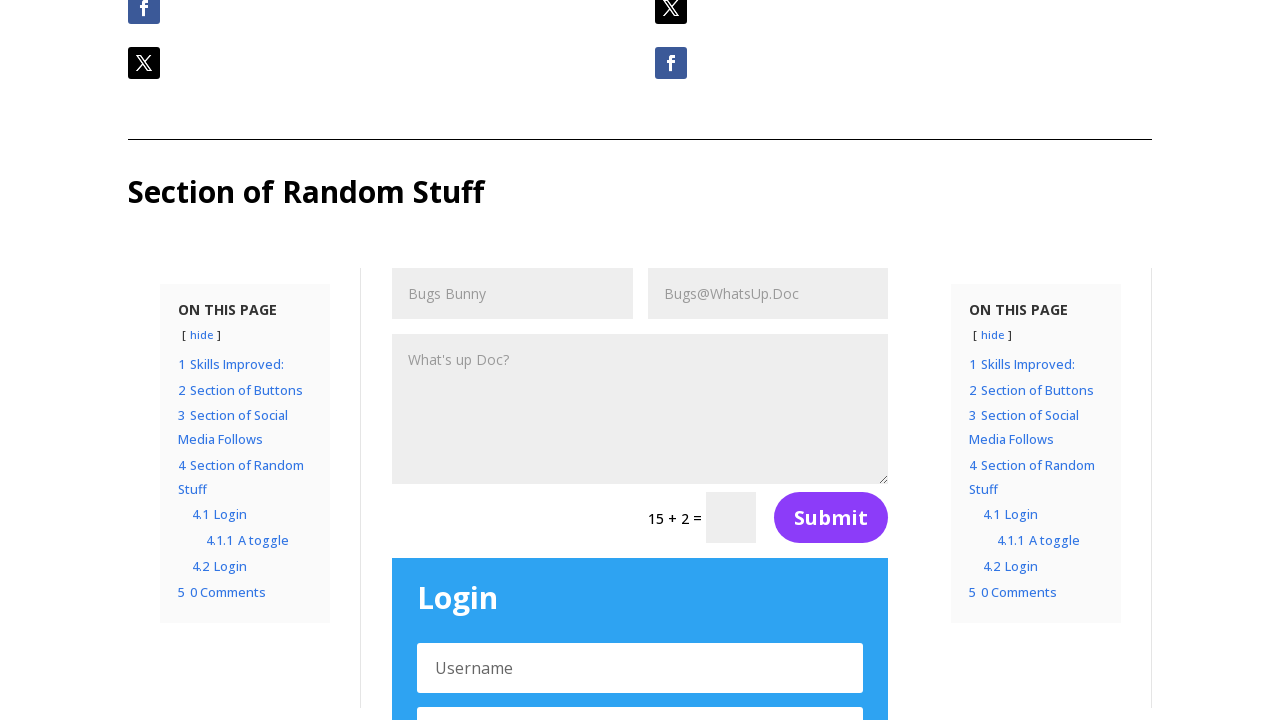

Retrieved second captcha digit: 2
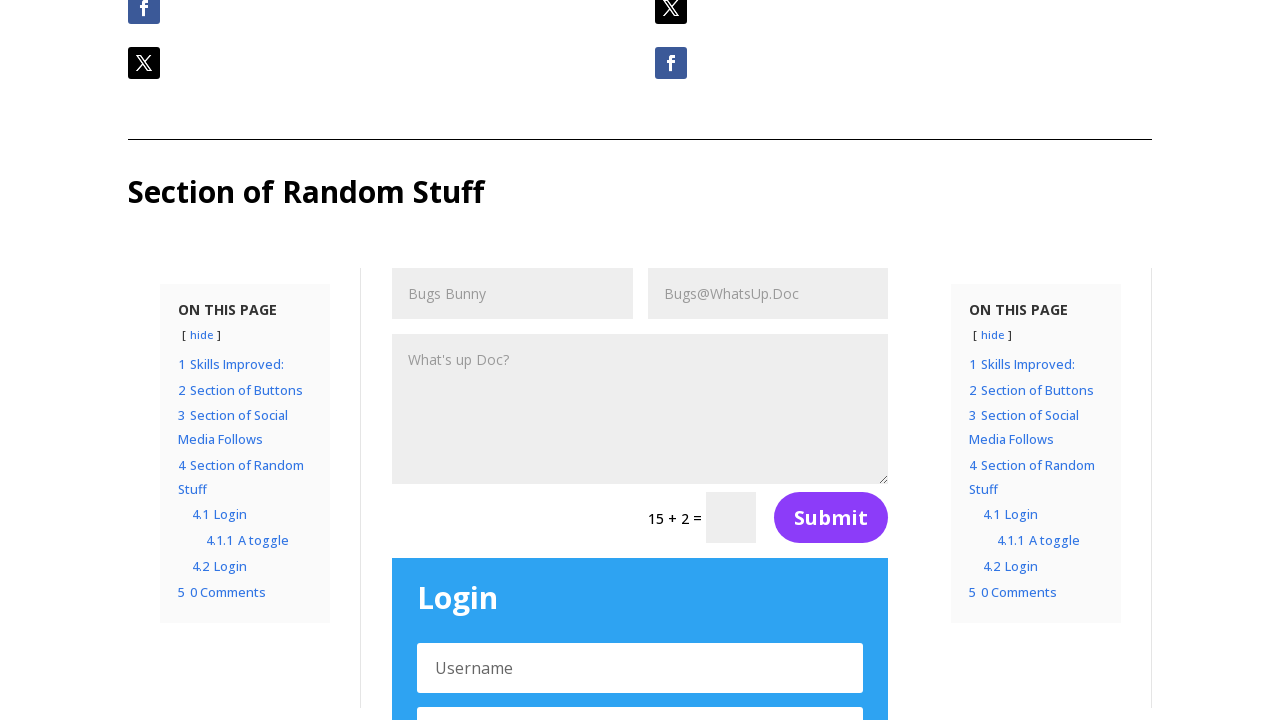

Calculated captcha result: 17
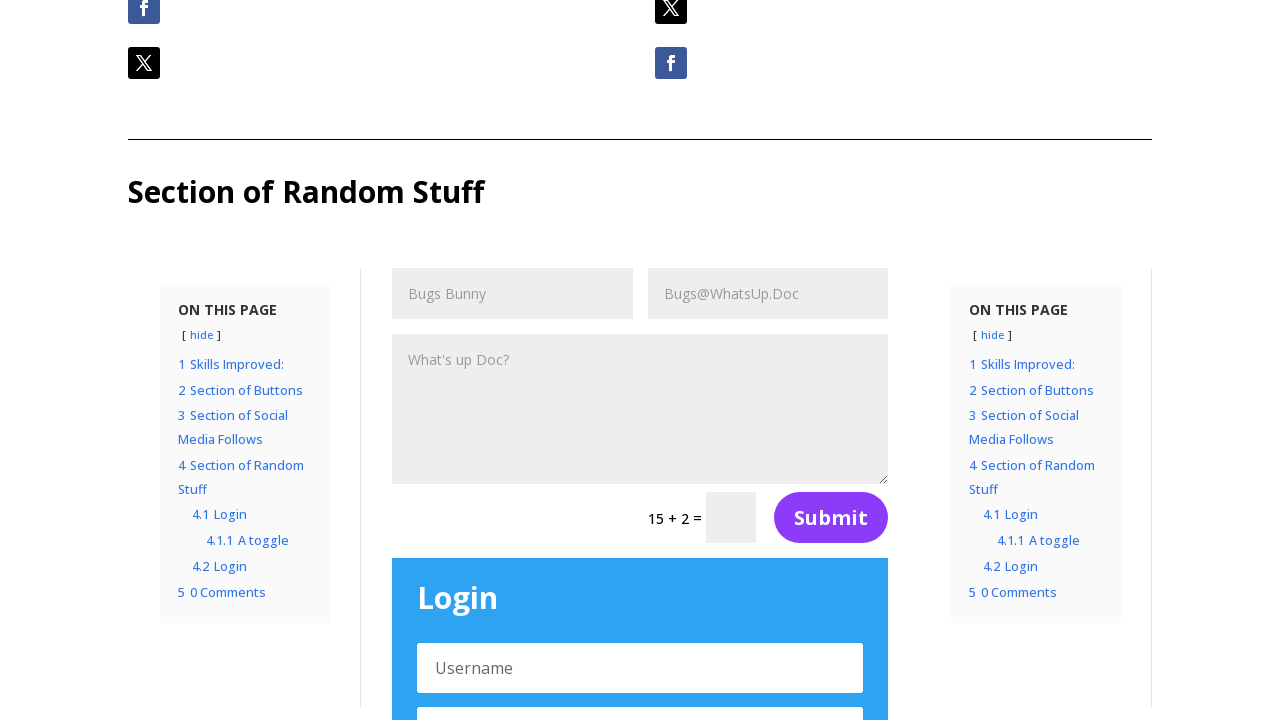

Filled captcha field with answer '17' on [name='et_pb_contact_captcha_0']
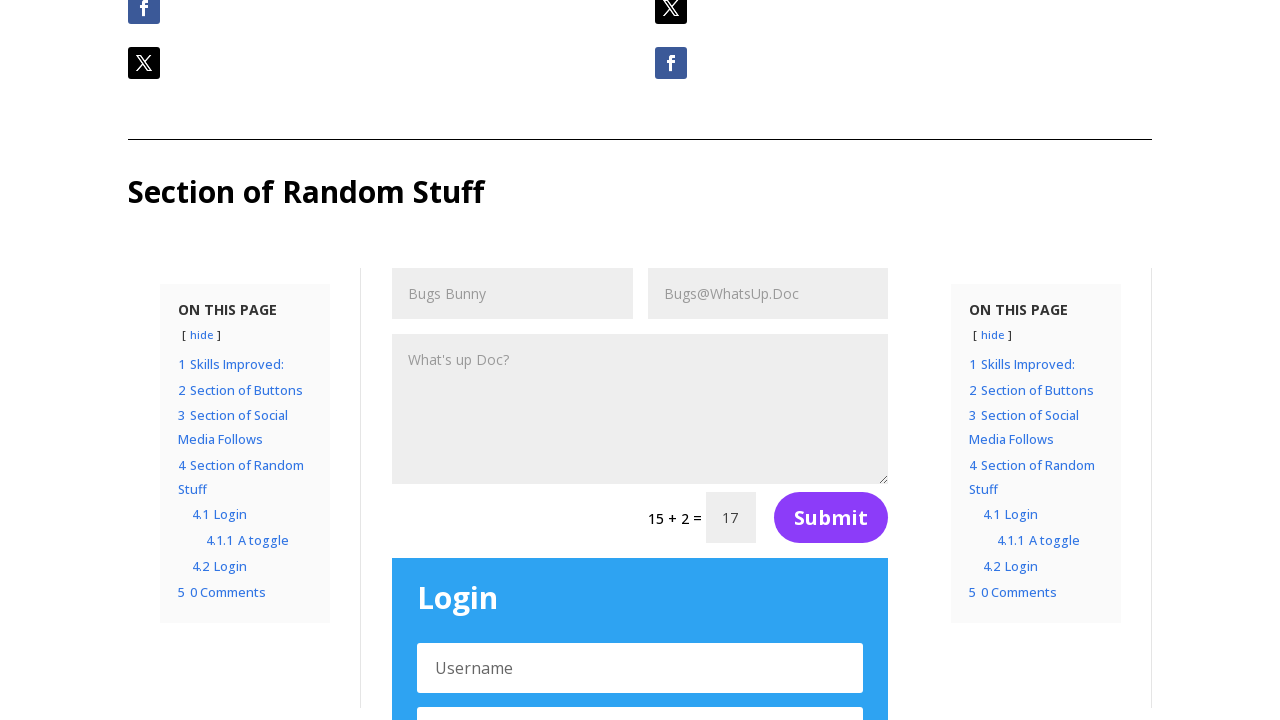

Submitted contact form by pressing Enter on [name='et_pb_contact_captcha_0']
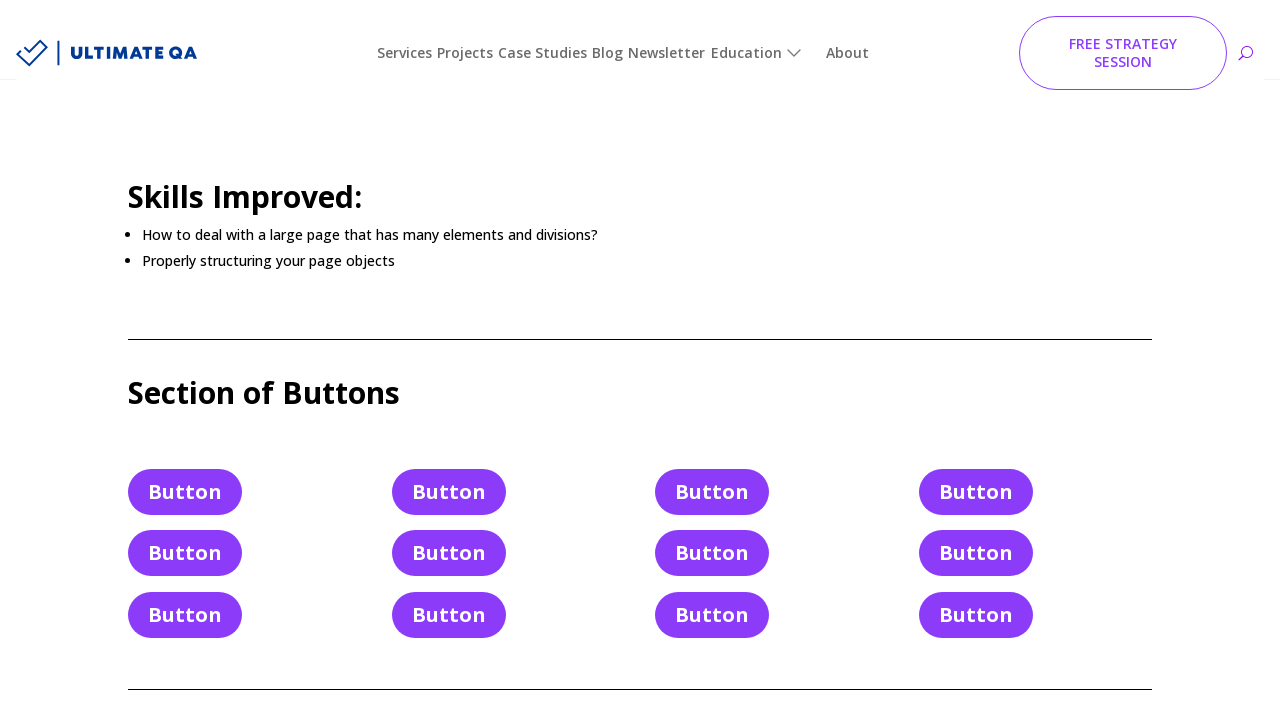

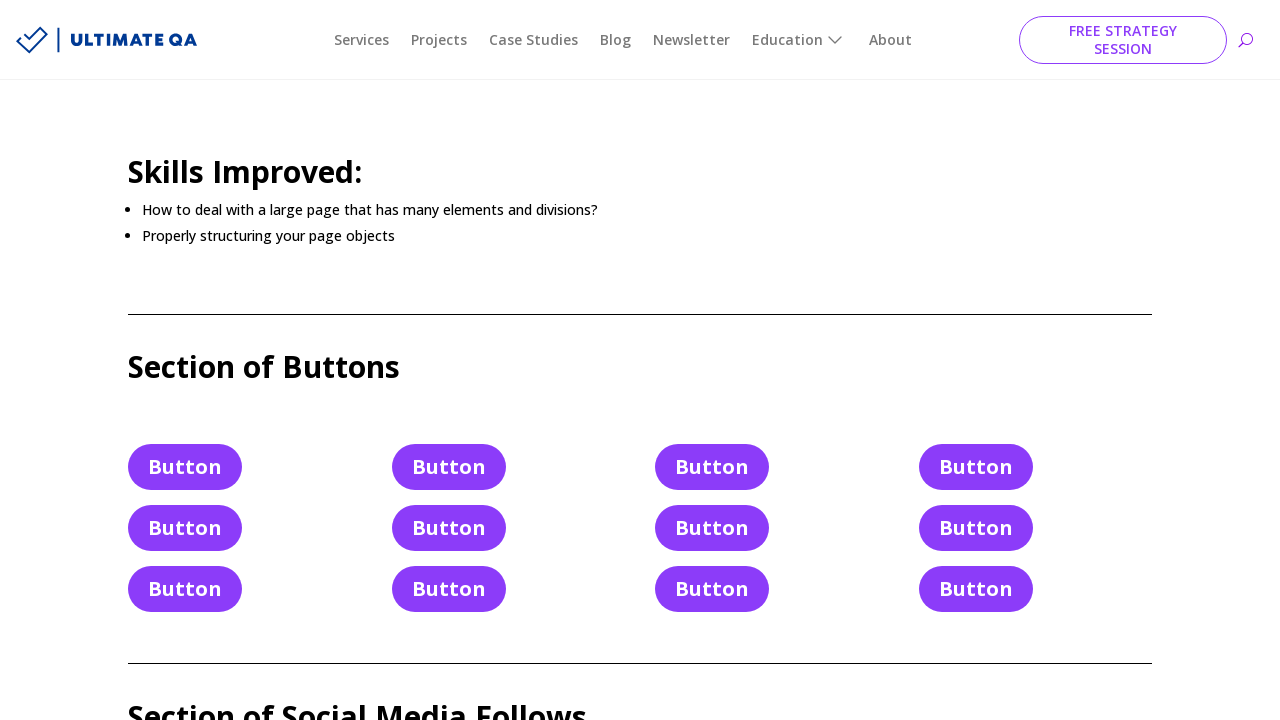